Tests checkbox functionality by clicking a checkbox, verifying its state, unchecking it, and counting total checkboxes on the page

Starting URL: https://rahulshettyacademy.com/AutomationPractice/

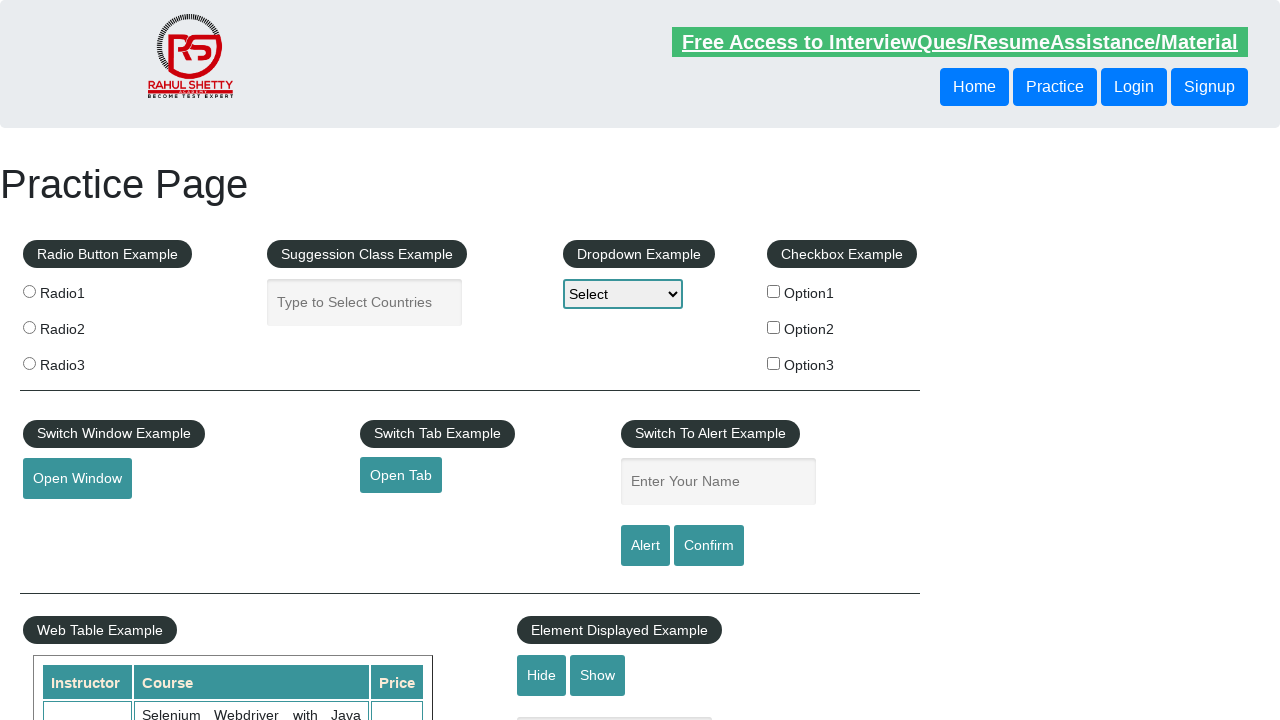

Clicked first checkbox to check it at (774, 291) on input#checkBoxOption1
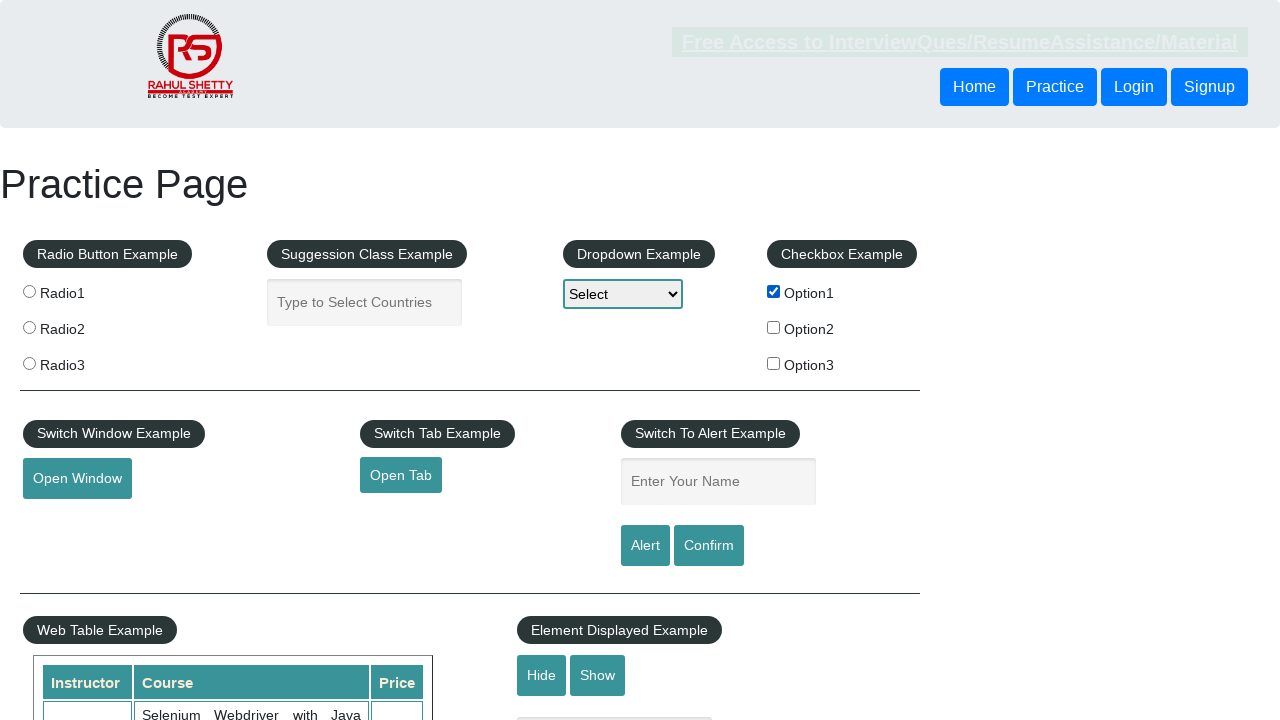

Verified first checkbox is enabled
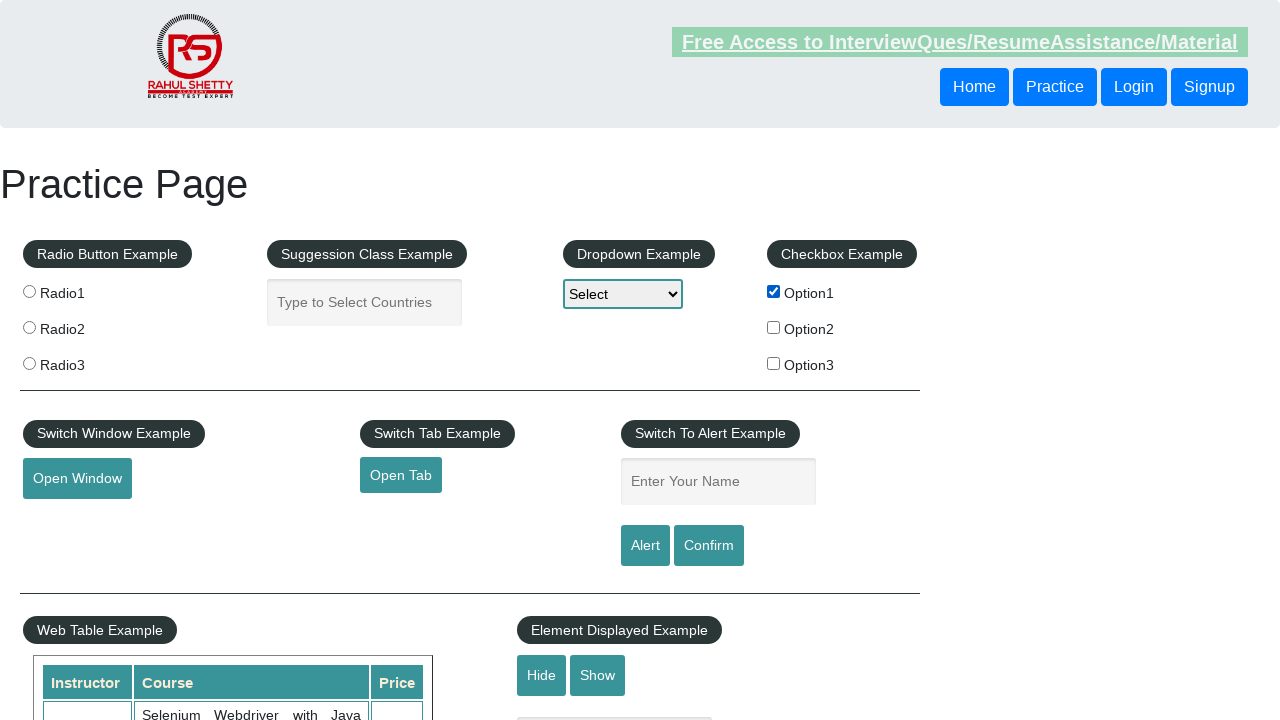

Clicked first checkbox again to uncheck it at (774, 291) on input#checkBoxOption1
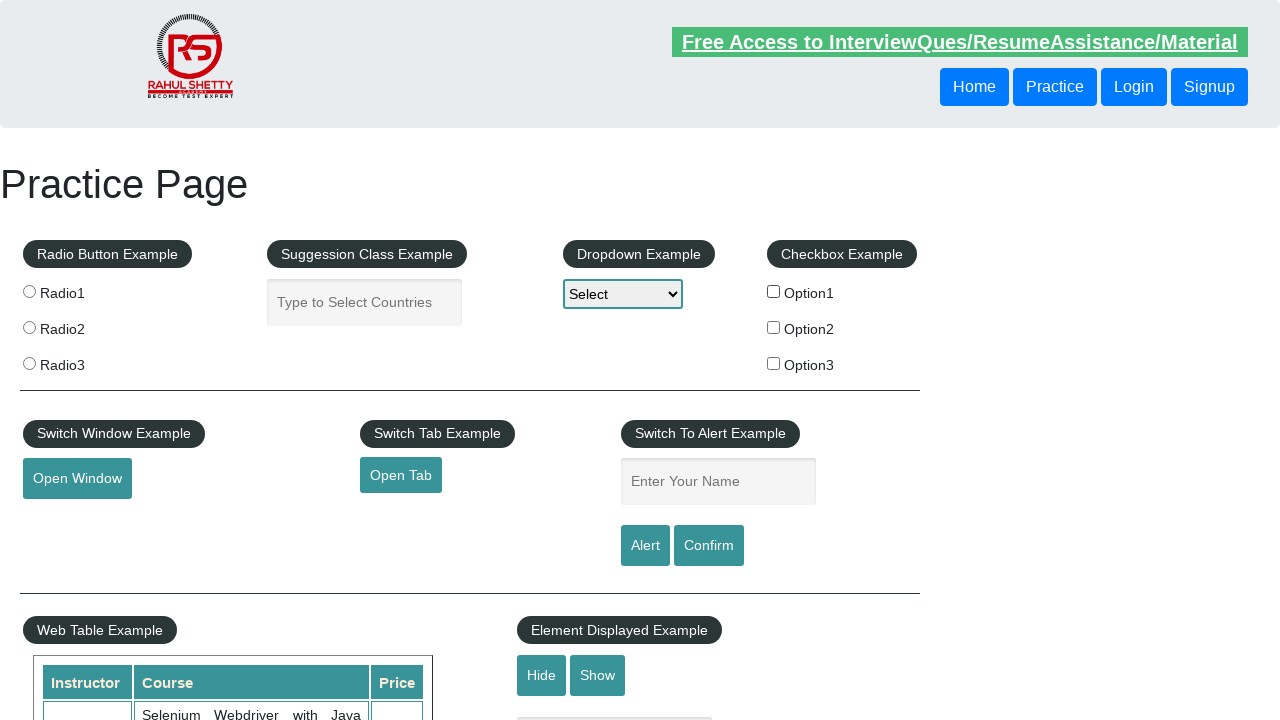

Verified first checkbox is now unchecked
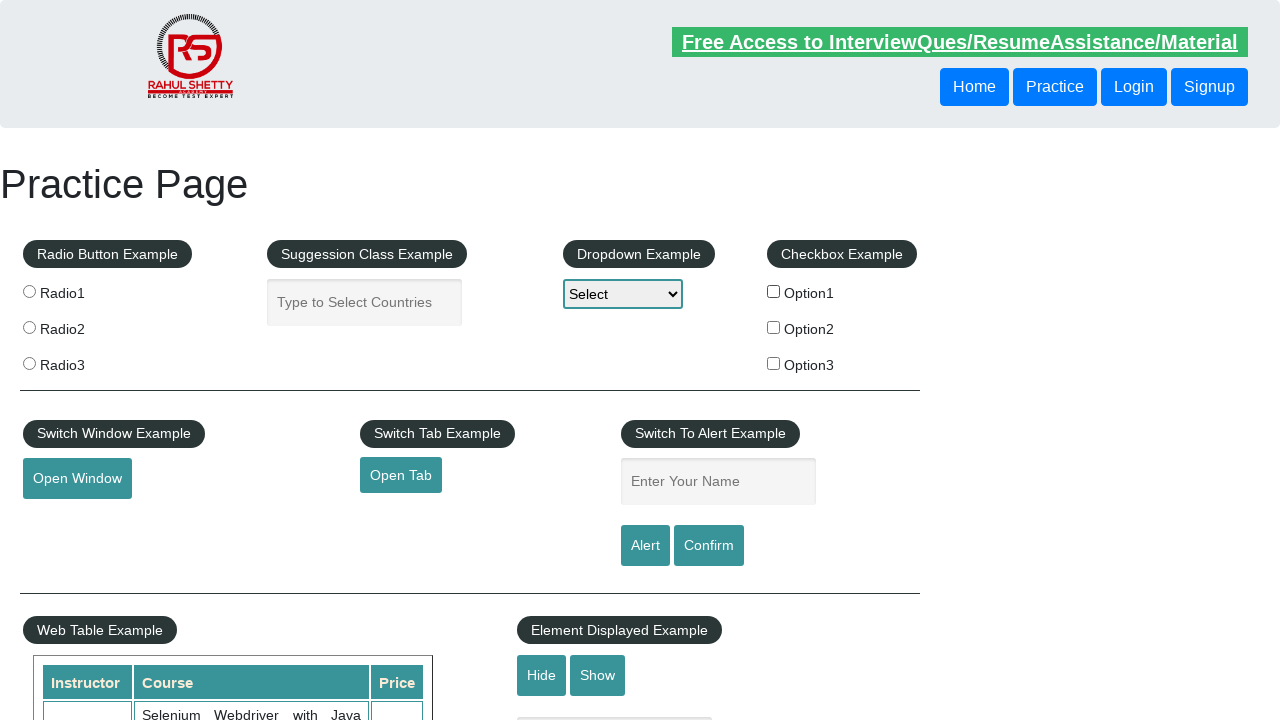

Counted total checkboxes on page: 3
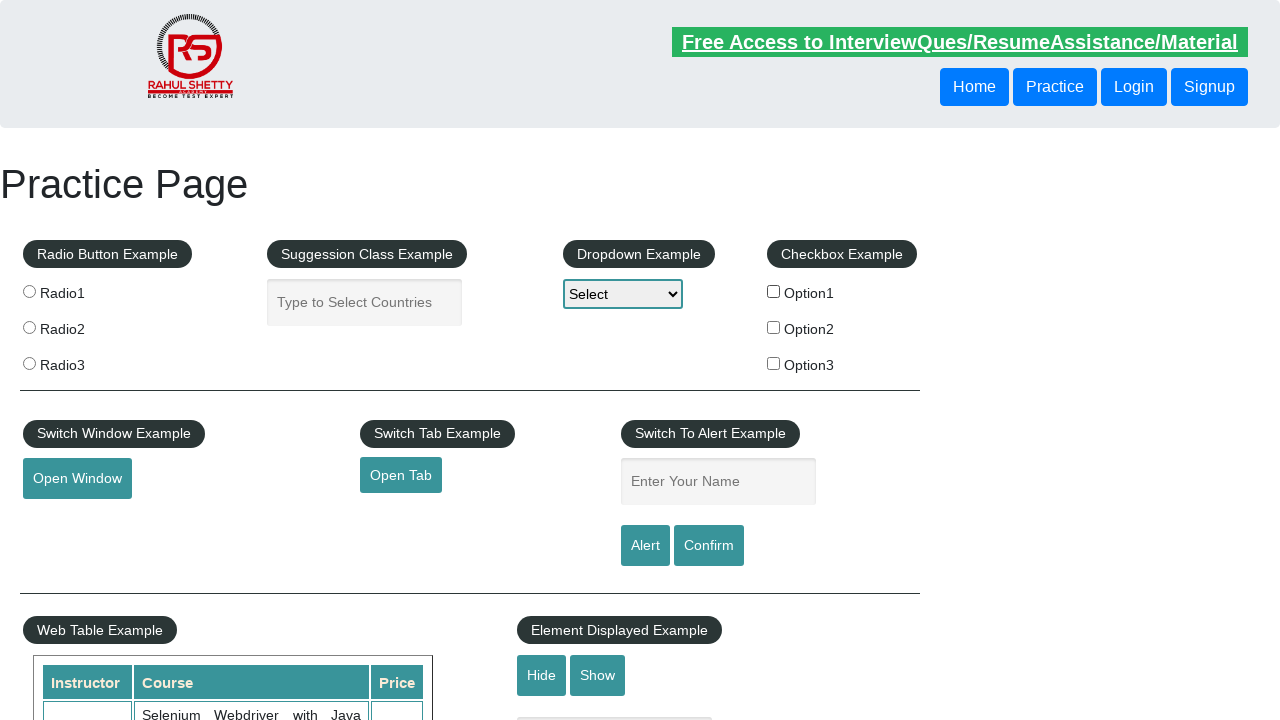

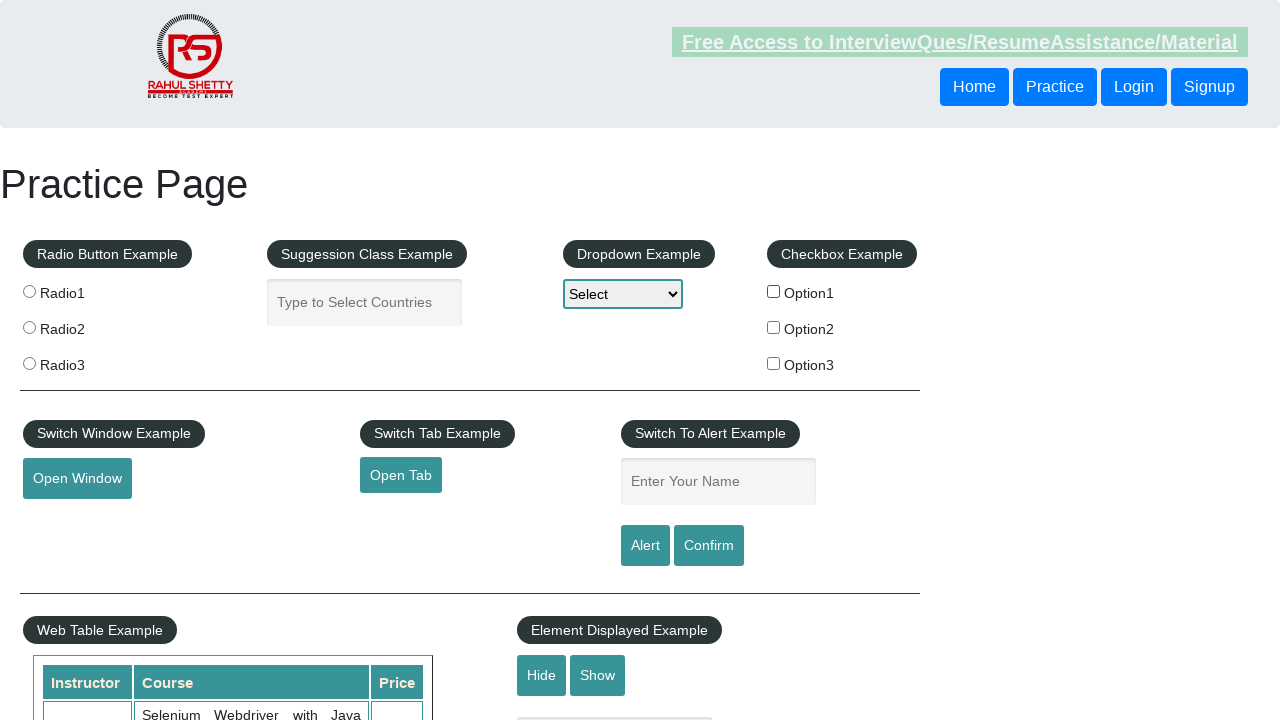